Navigates to Sacumen website and verifies the page loads by checking the title and URL are accessible

Starting URL: https://sacumen.com/

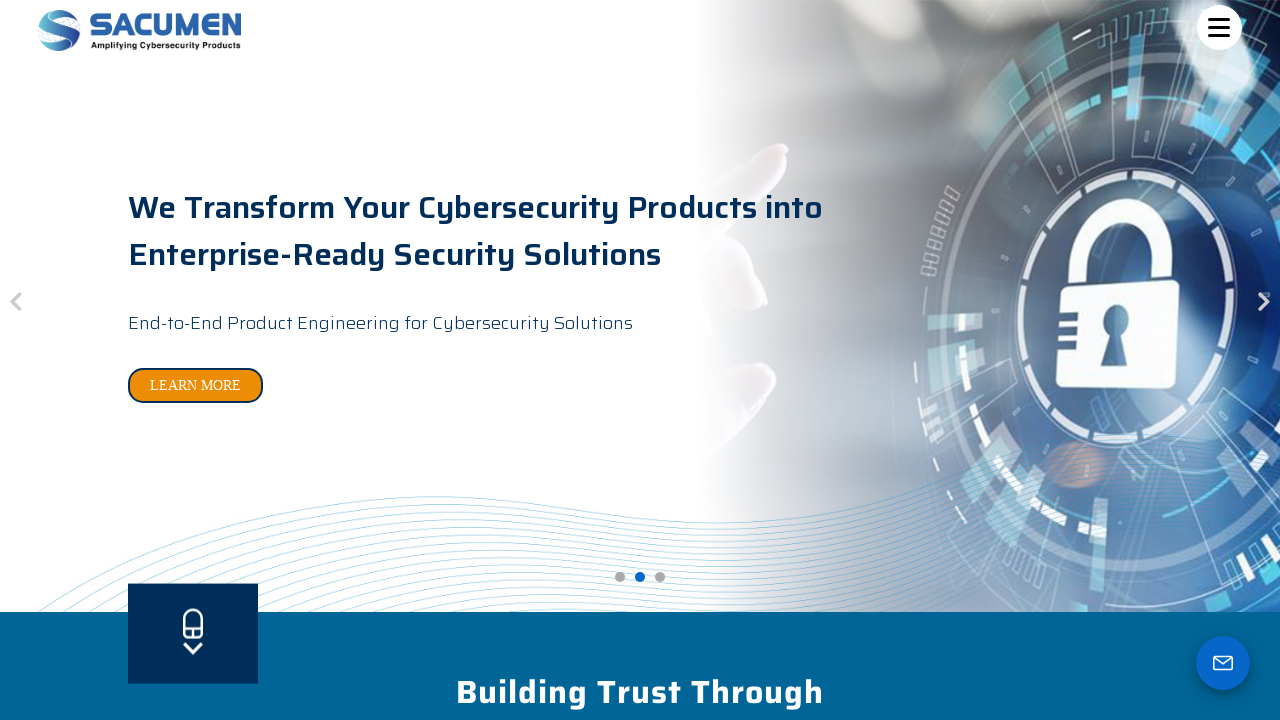

Waited for page DOM to fully load
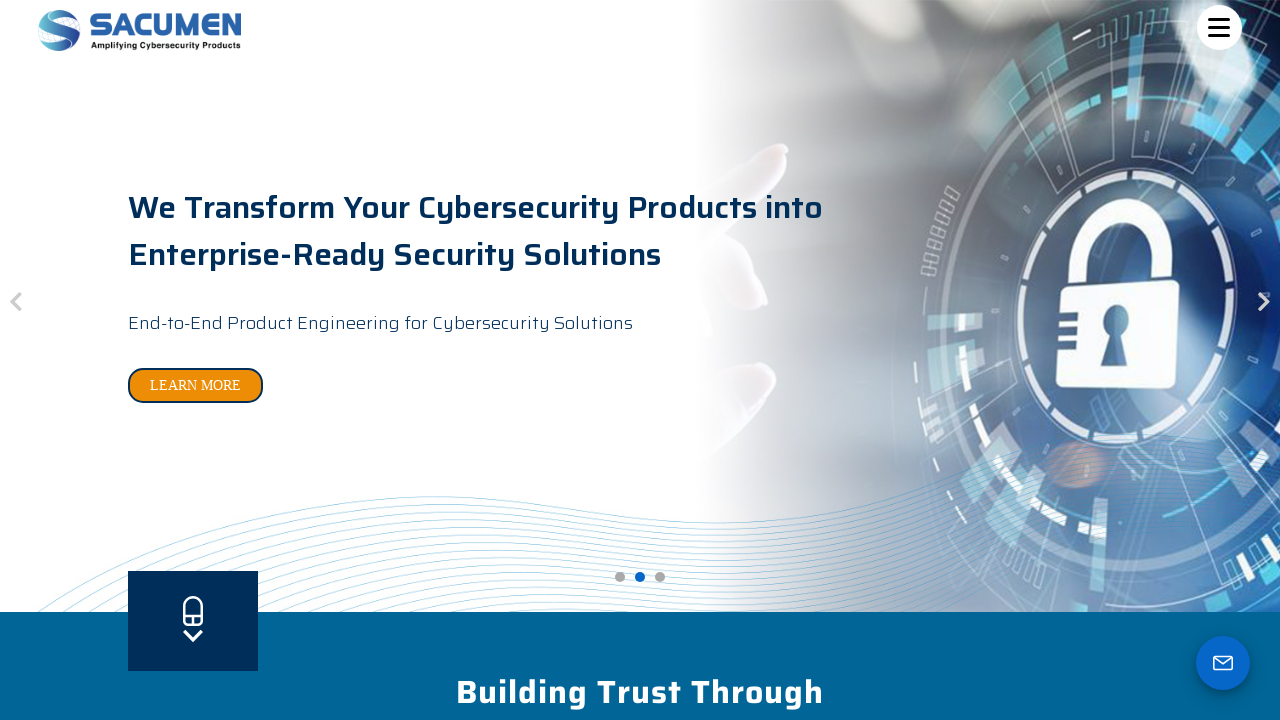

Retrieved page title: Prebuilt Connector Marketplace & Development | Product Engineering
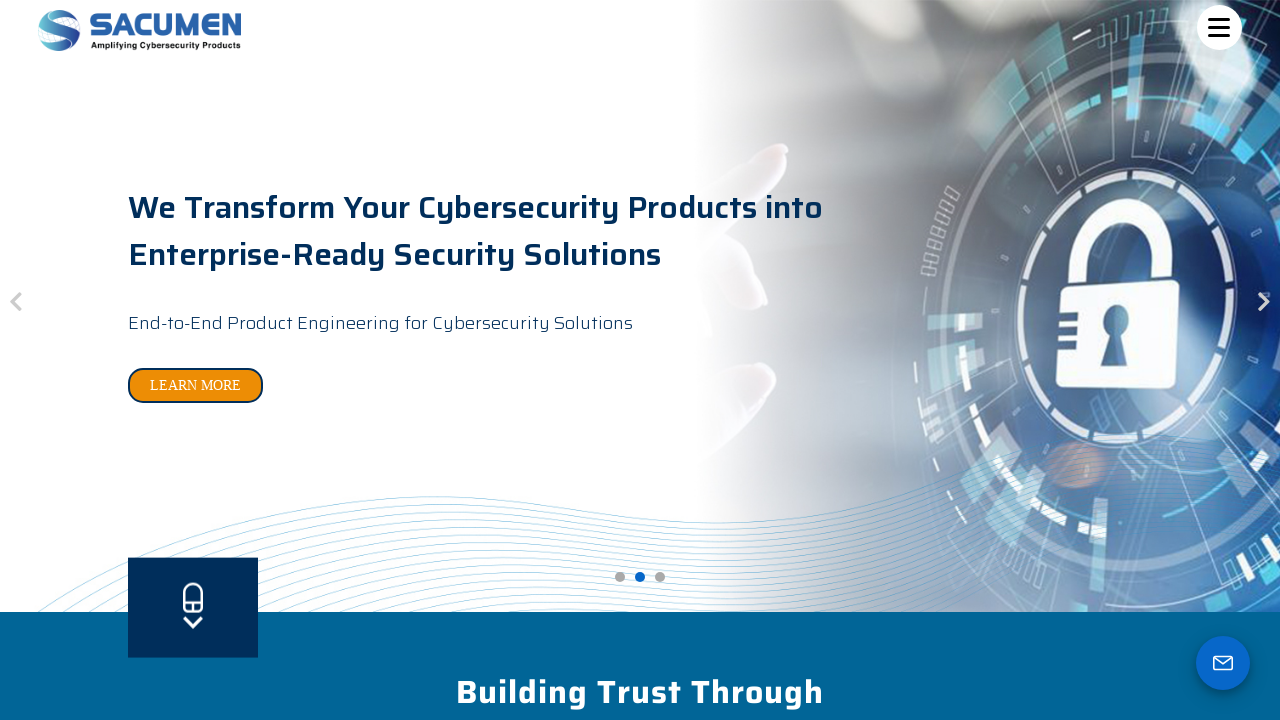

Retrieved current URL: https://sacumen.com/
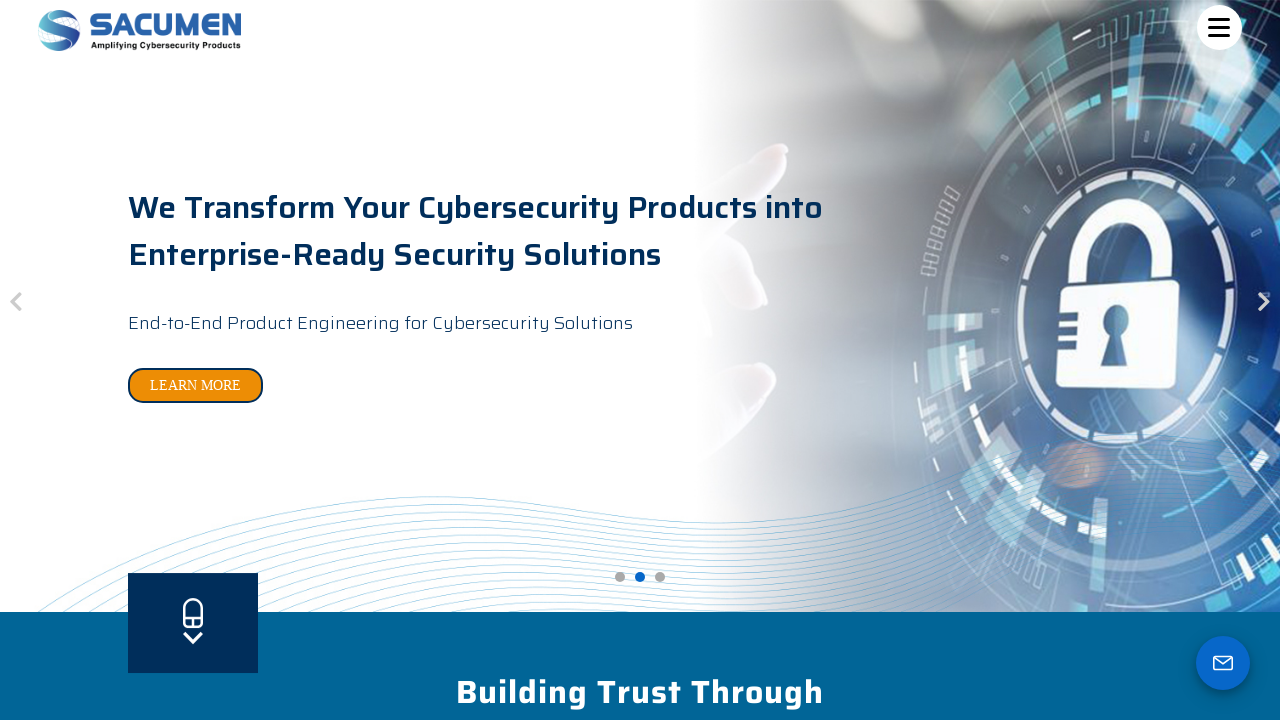

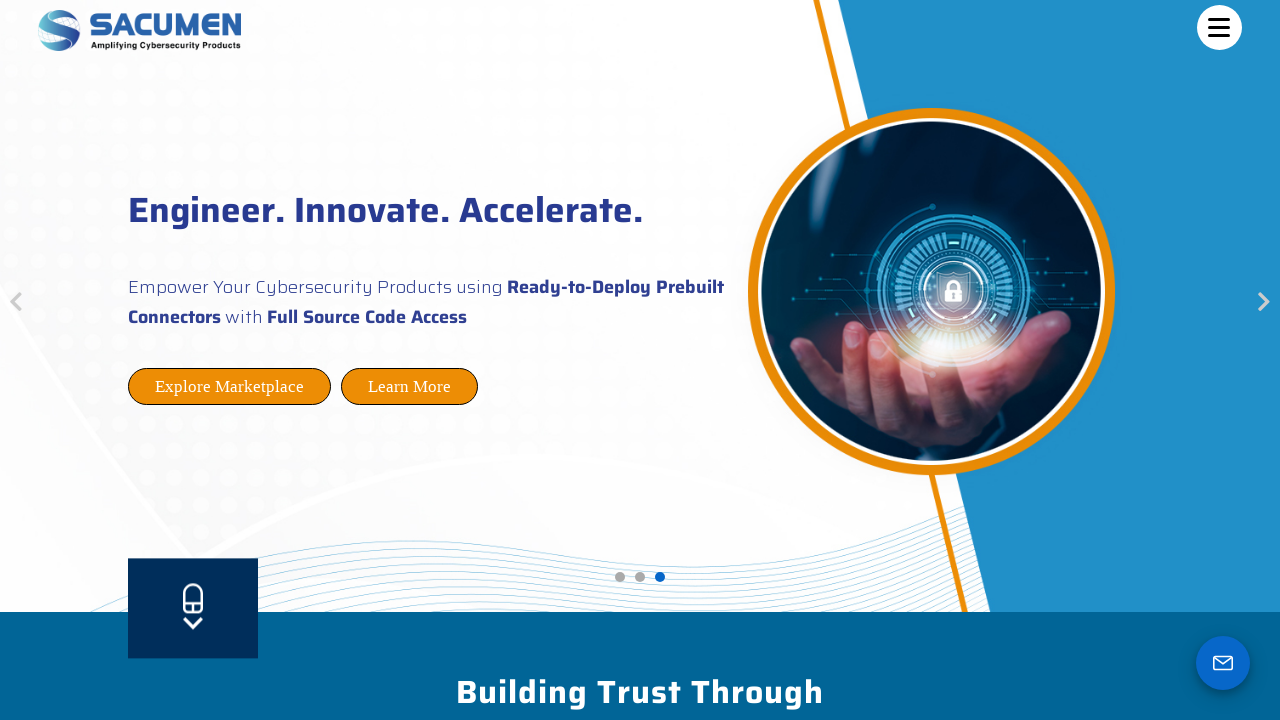